Tests deleting an existing row from the web table

Starting URL: https://demoqa.com/webtables

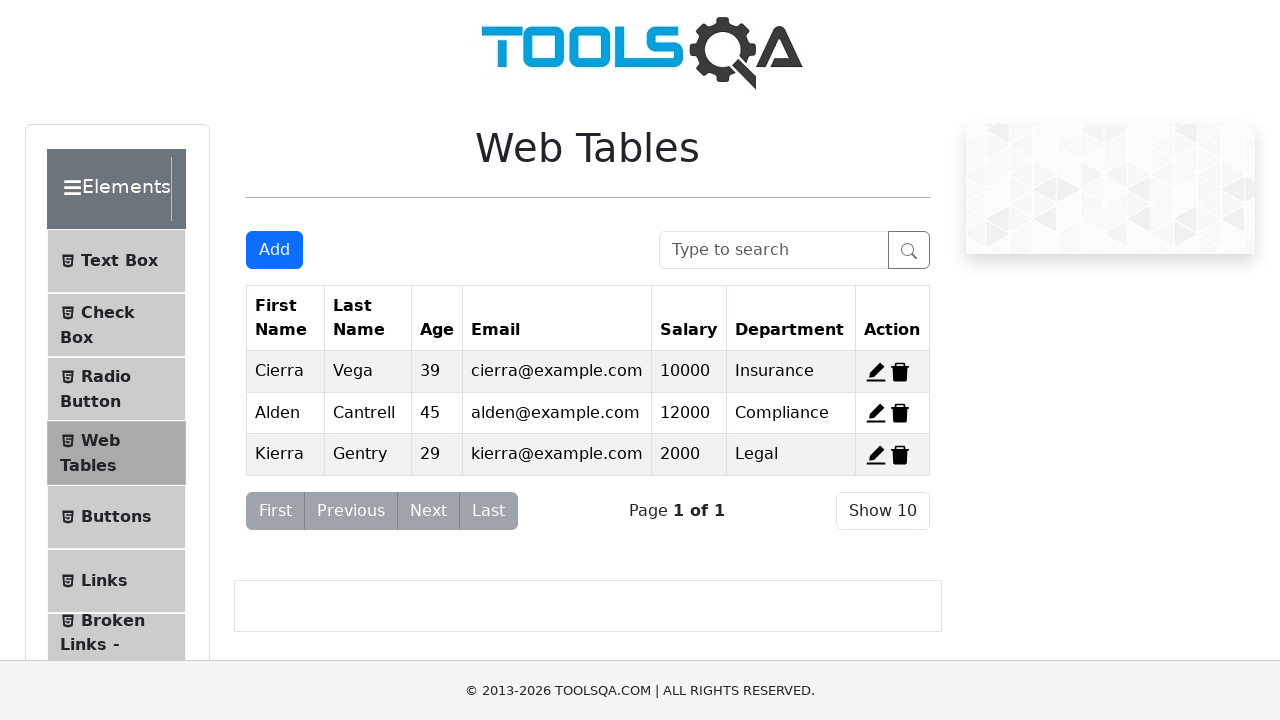

Clicked delete button on first row at (900, 372) on #delete-record-1
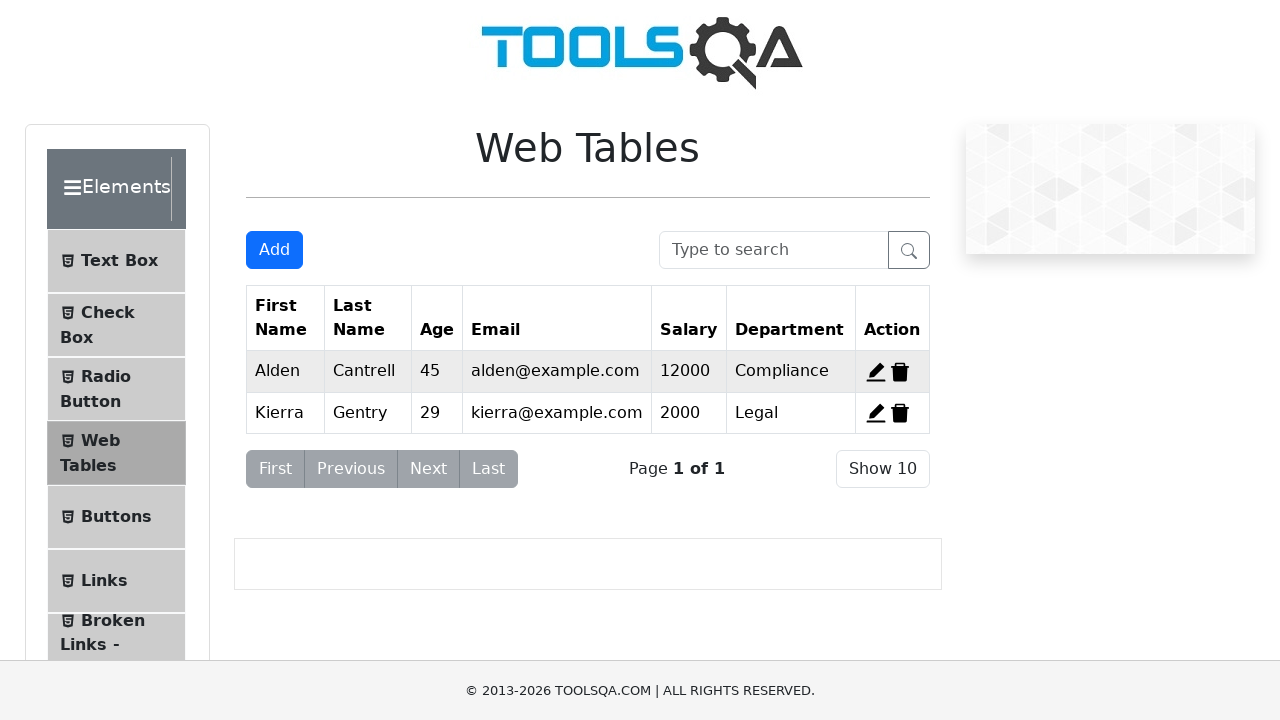

Verified delete button is hidden, confirming row deletion
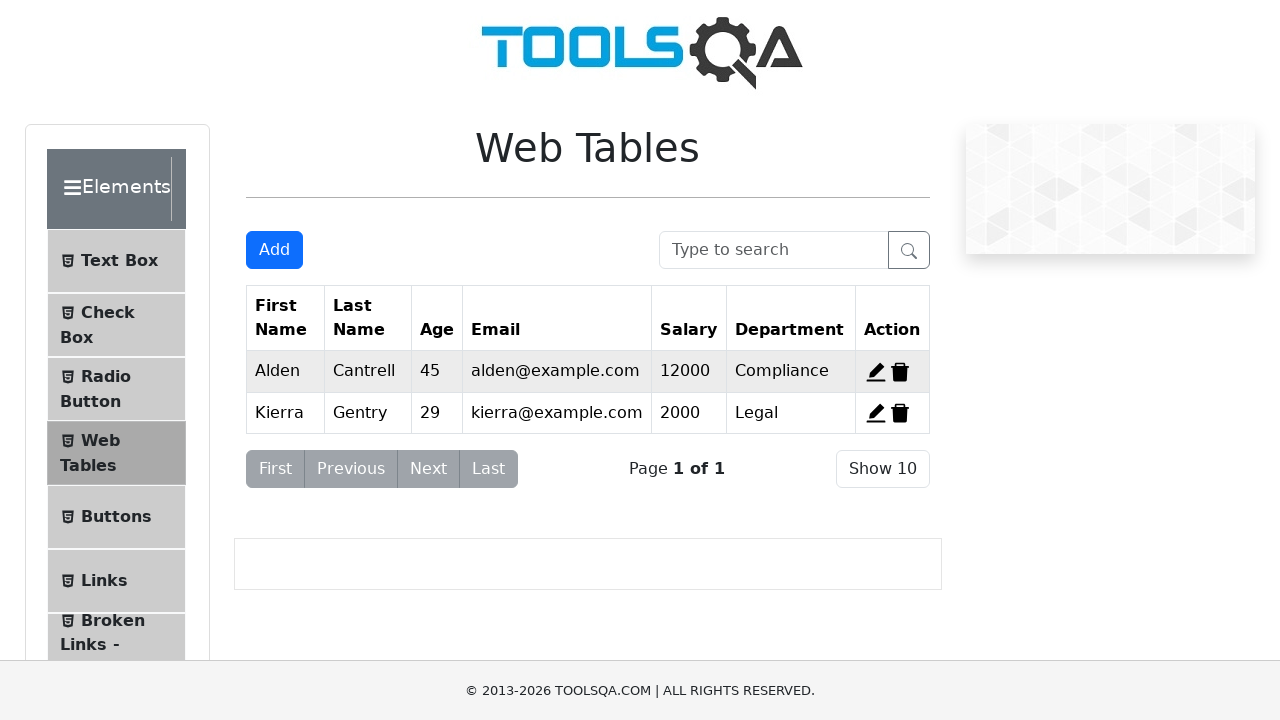

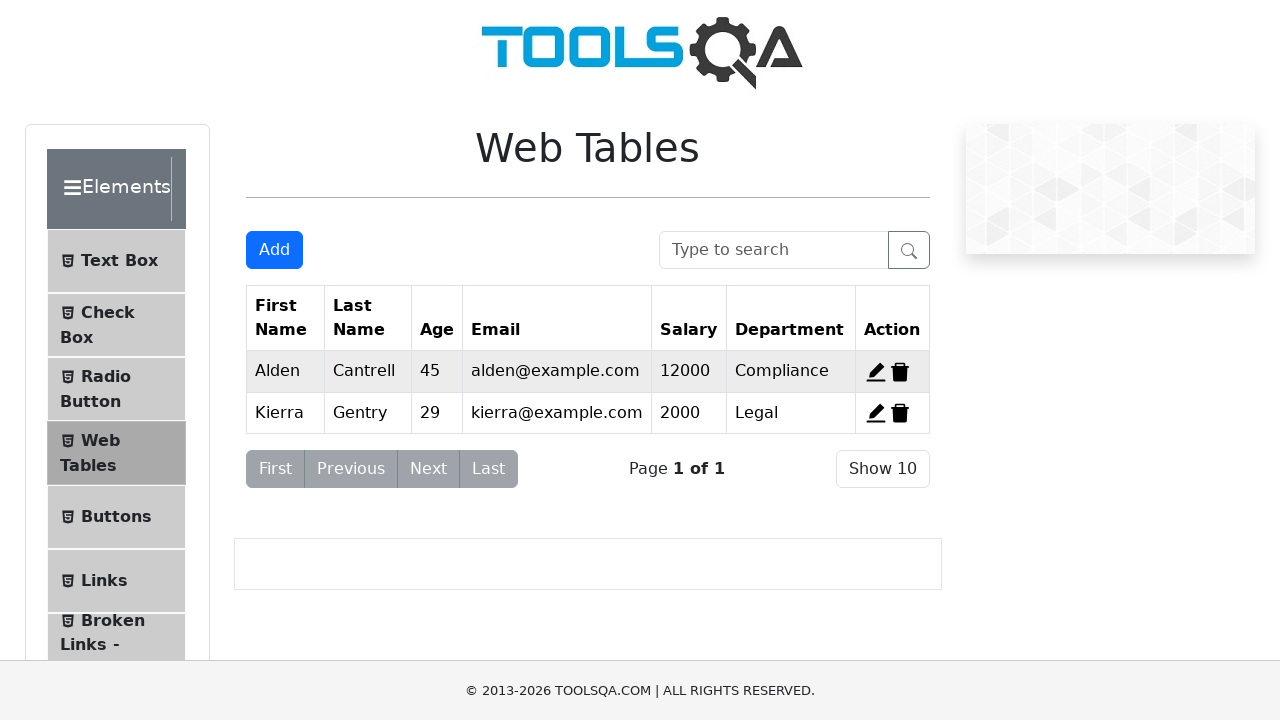